Navigates to Canada's travel health notices page and searches for COVID-19 related travel advisories using the search filter.

Starting URL: https://travel.gc.ca/travelling/health-safety/travel-health-notices

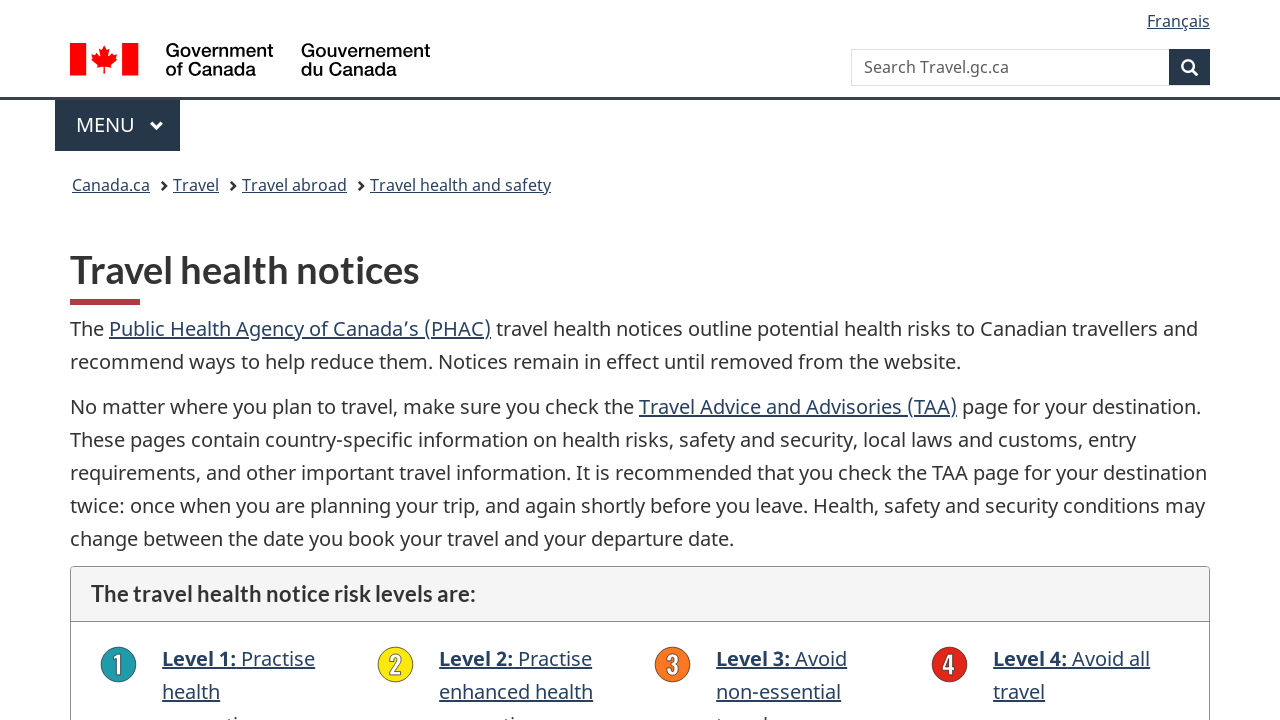

DataTables search filter loaded
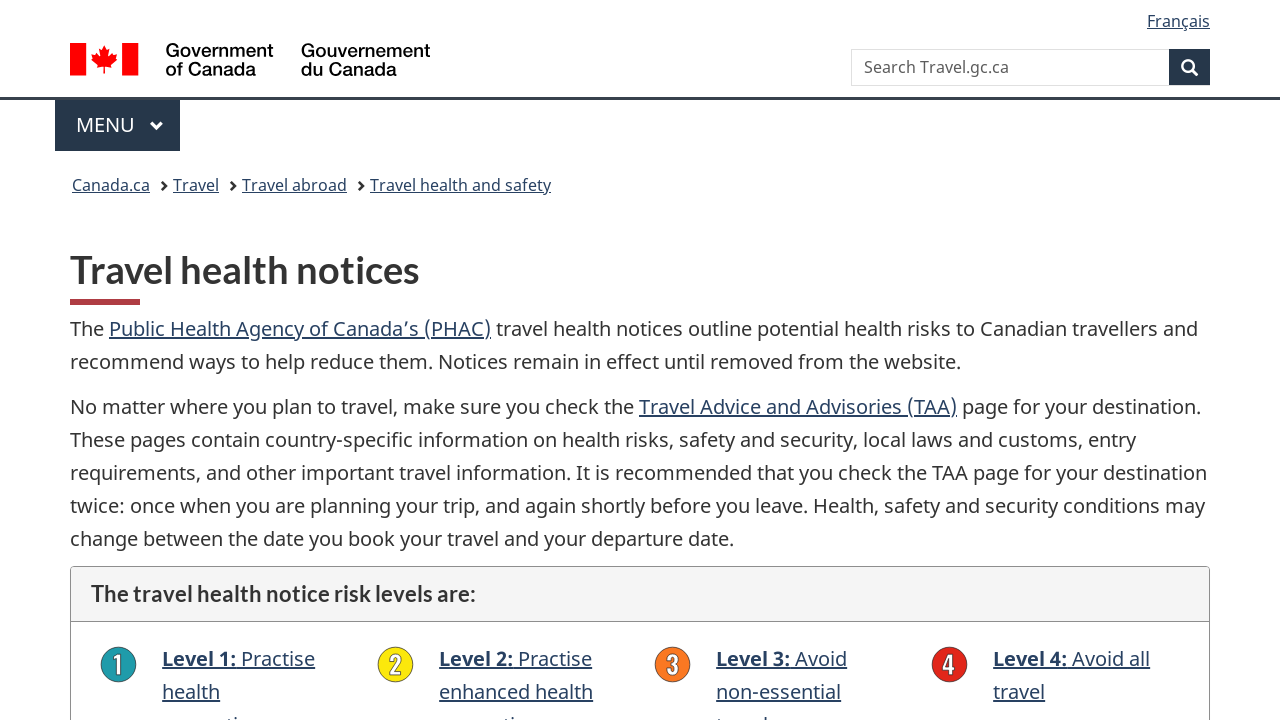

Located search input field
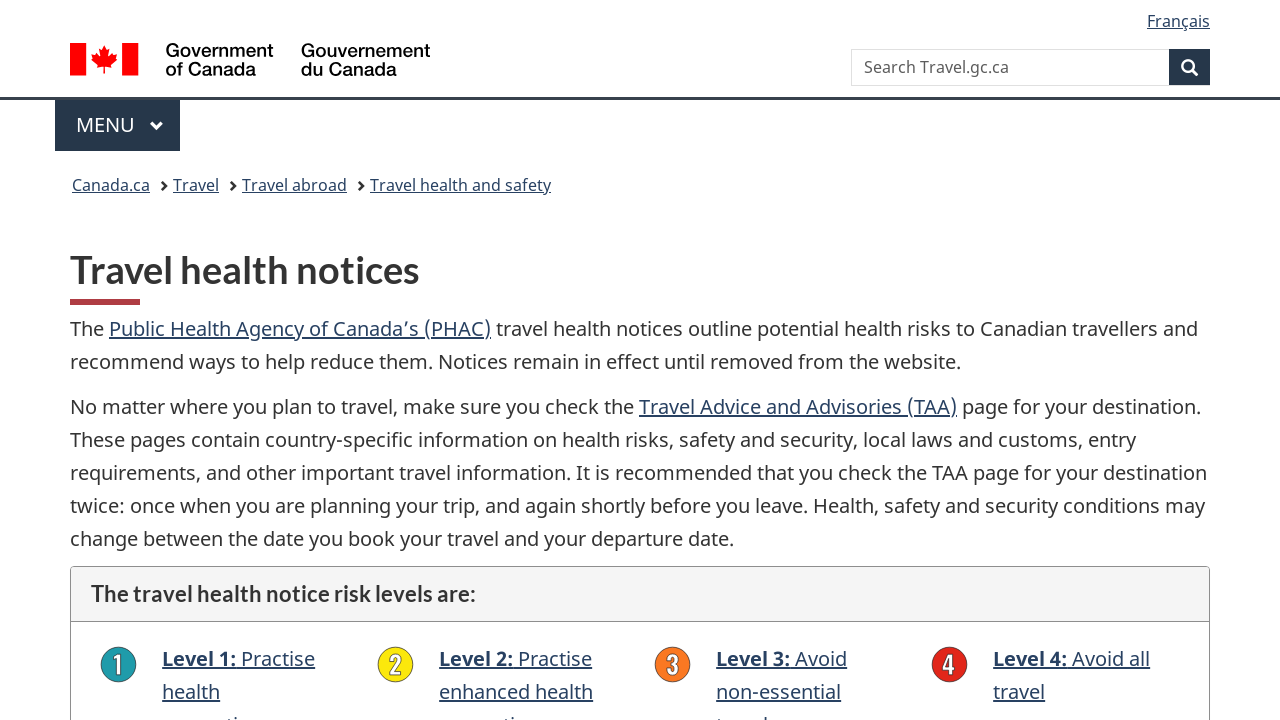

Cleared search input field on .dataTables_filter input
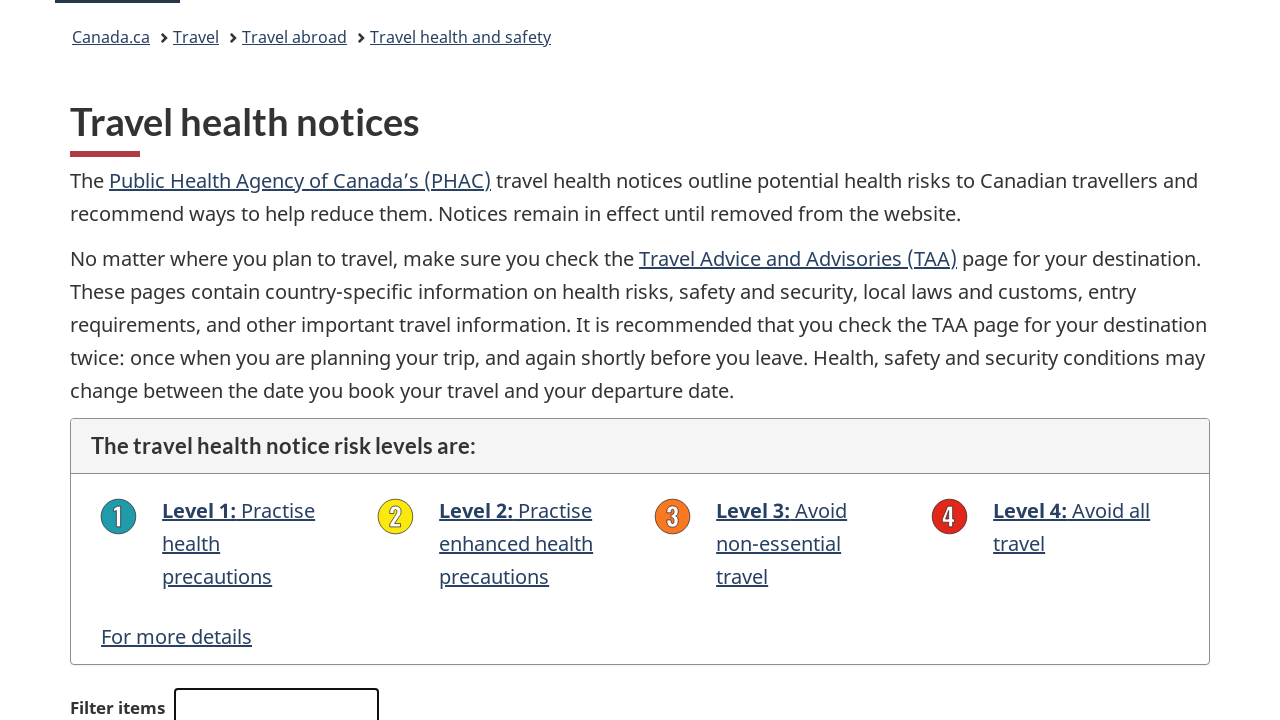

Filled search field with 'COVID-19' on .dataTables_filter input
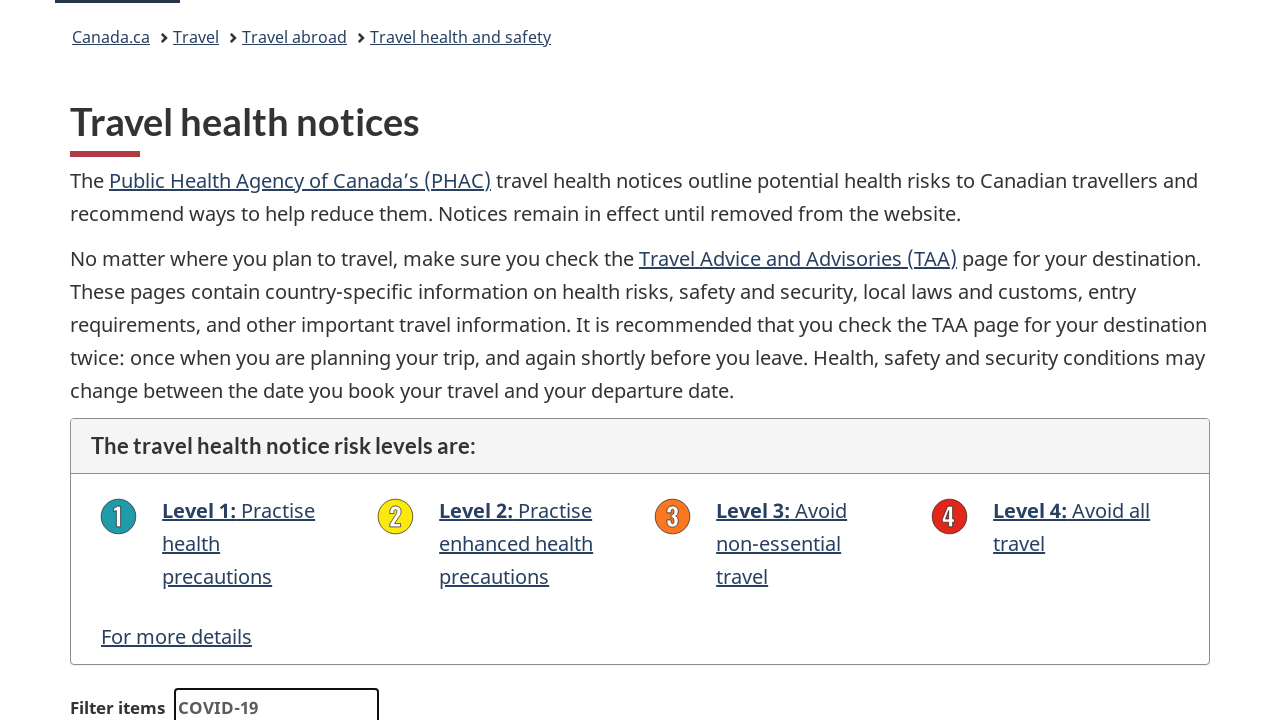

Filtered table results loaded with COVID-19 notices
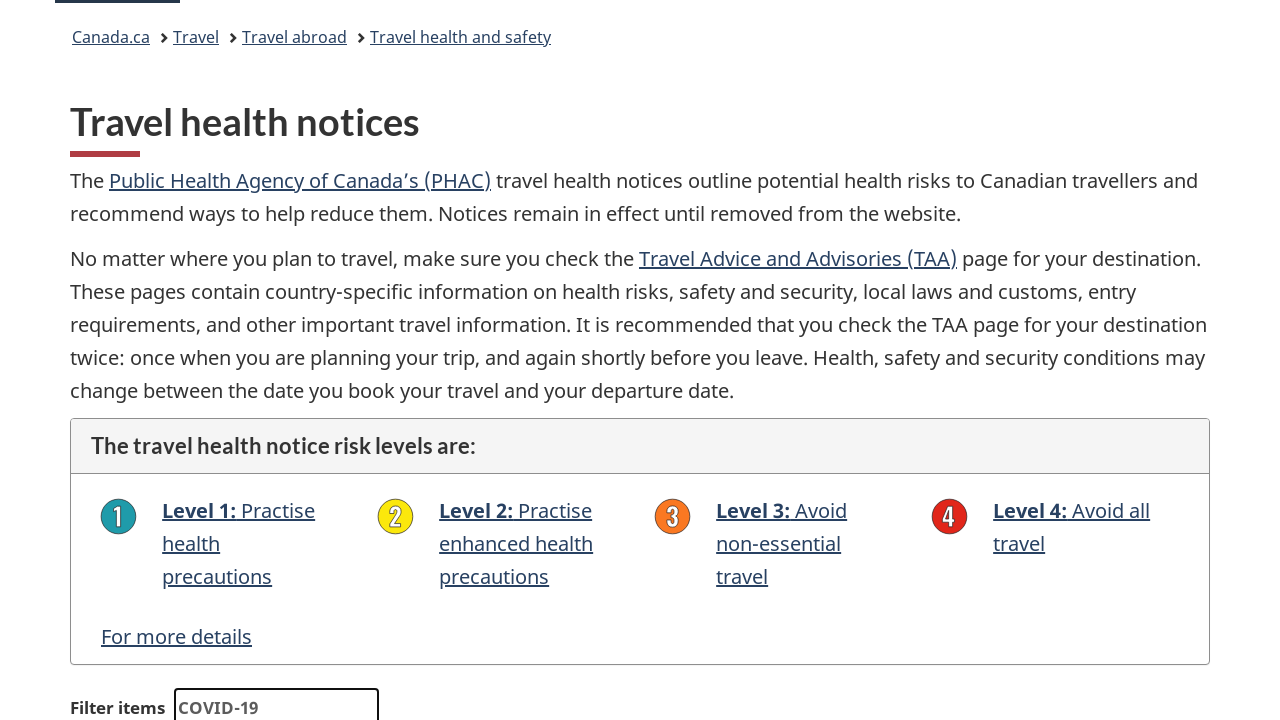

Verified panel headings with travel advisory levels are present
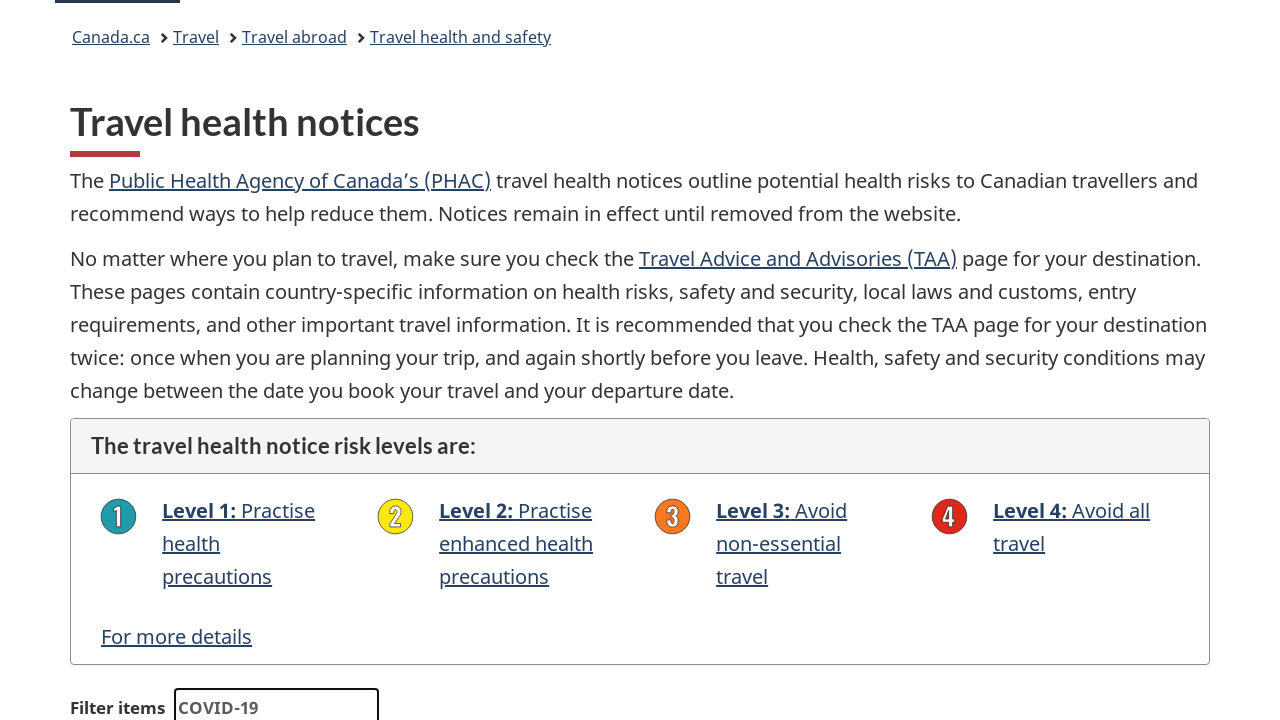

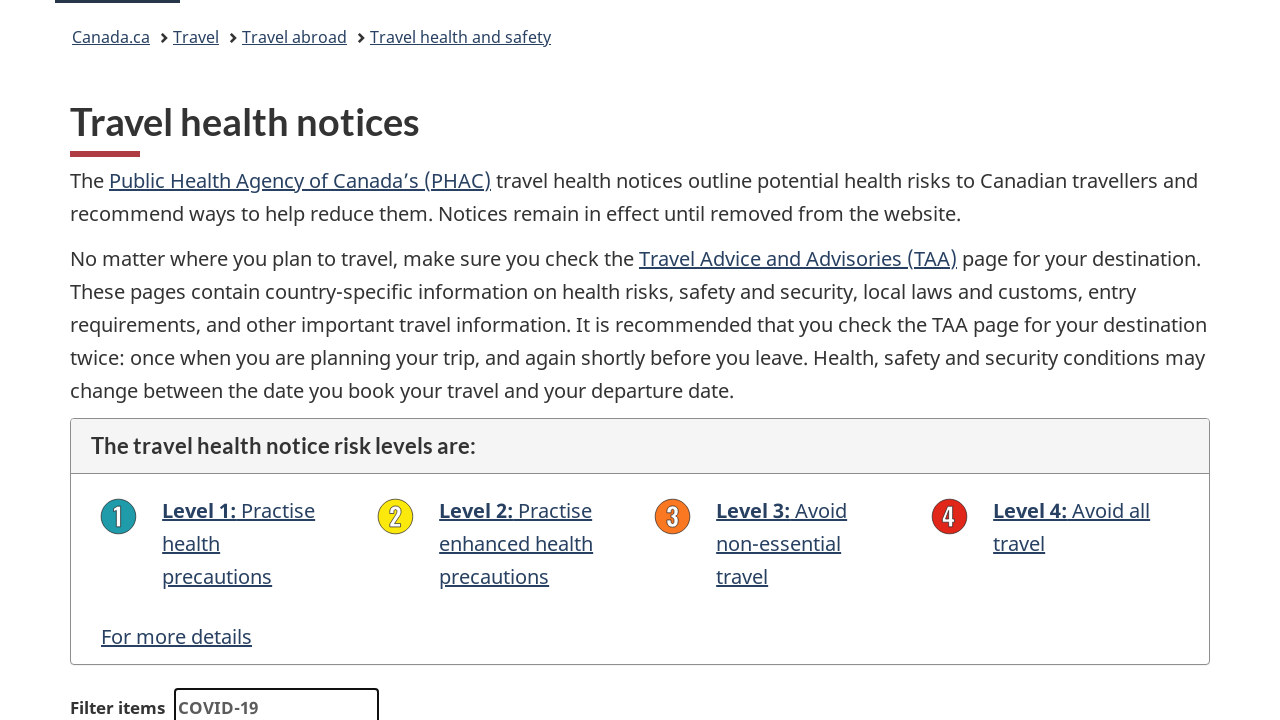